Tests window handling functionality by opening a new window, switching between windows, and interacting with elements in the child window

Starting URL: https://www.rahulshettyacademy.com/AutomationPractice

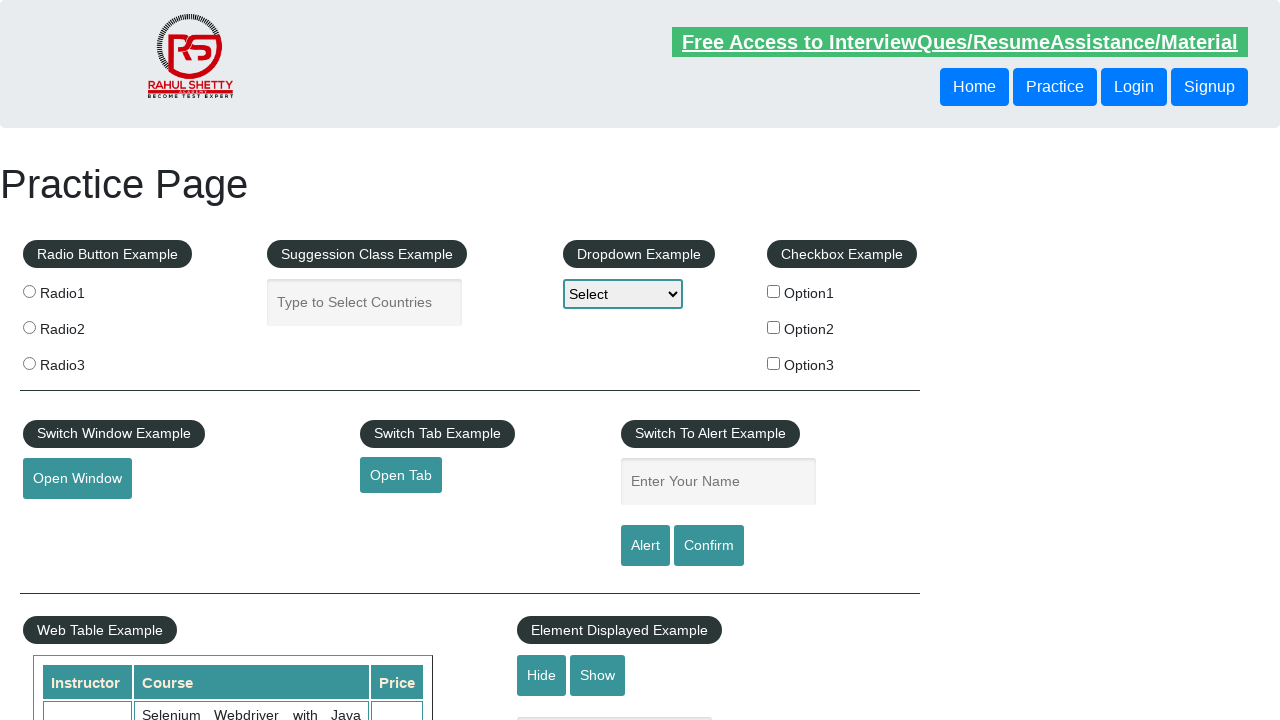

Clicked button to open new window at (77, 479) on xpath=//*[@id='openwindow']
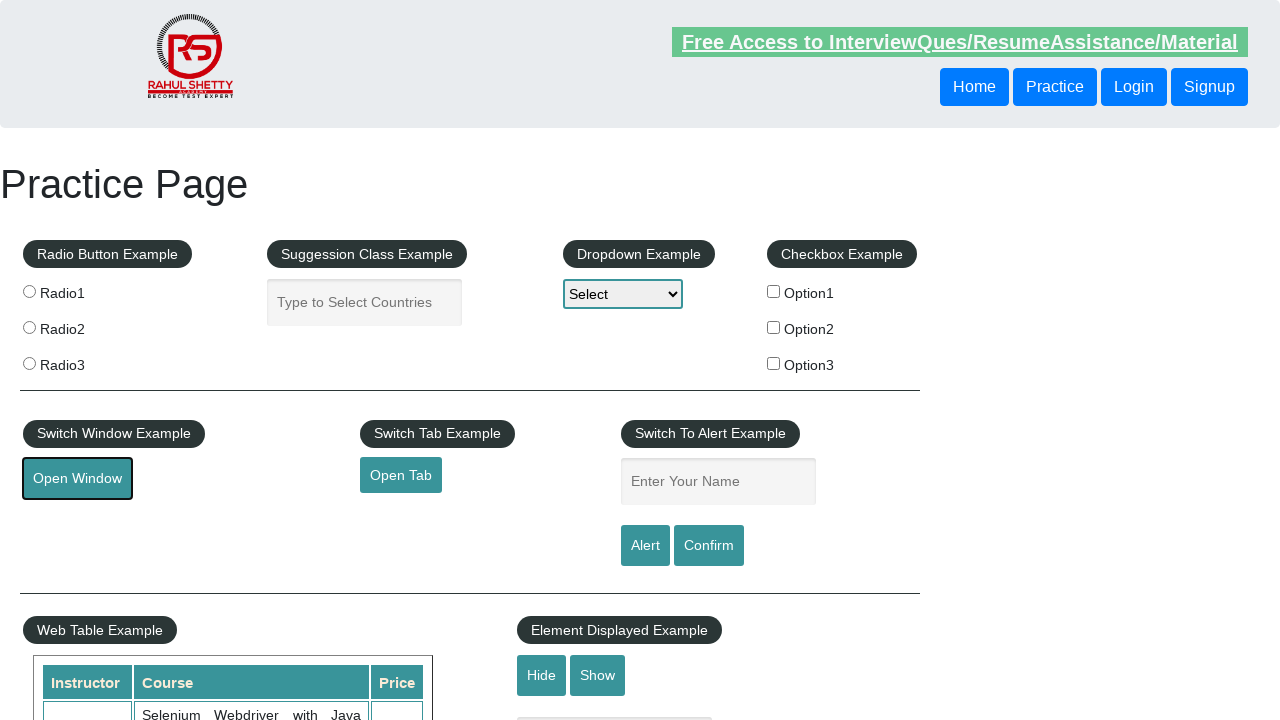

Retrieved main window title
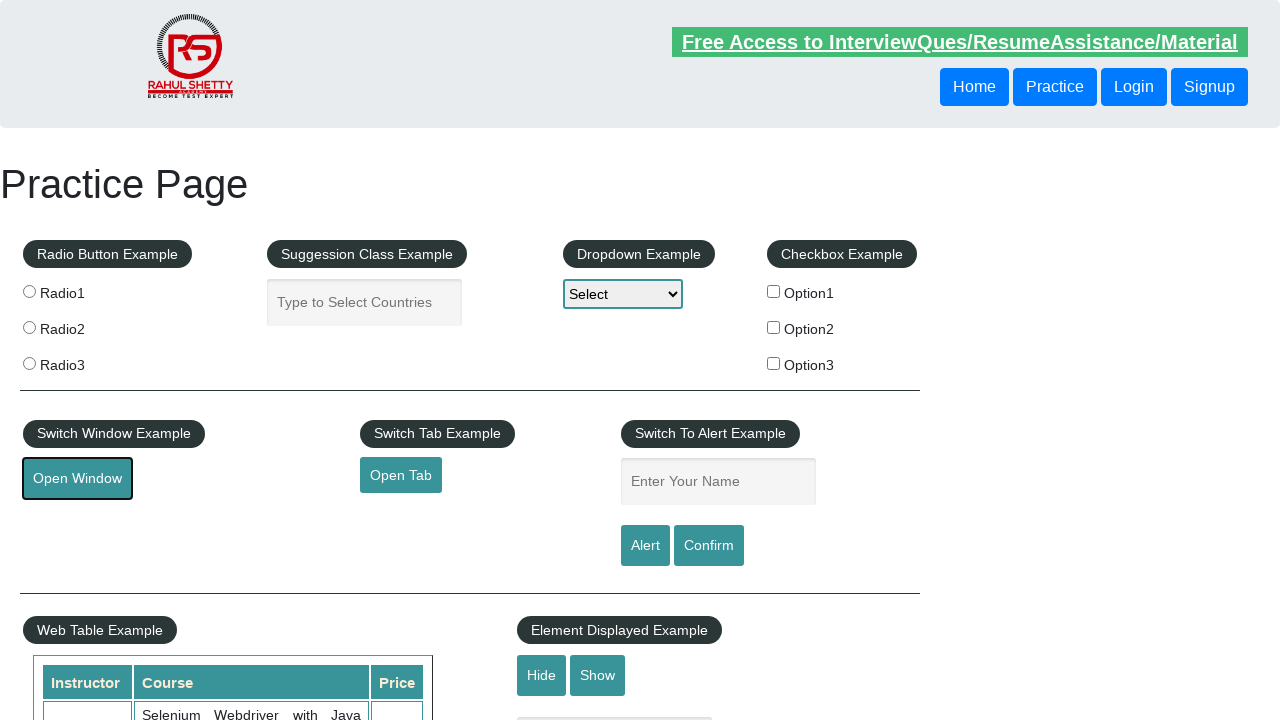

Retrieved child window title
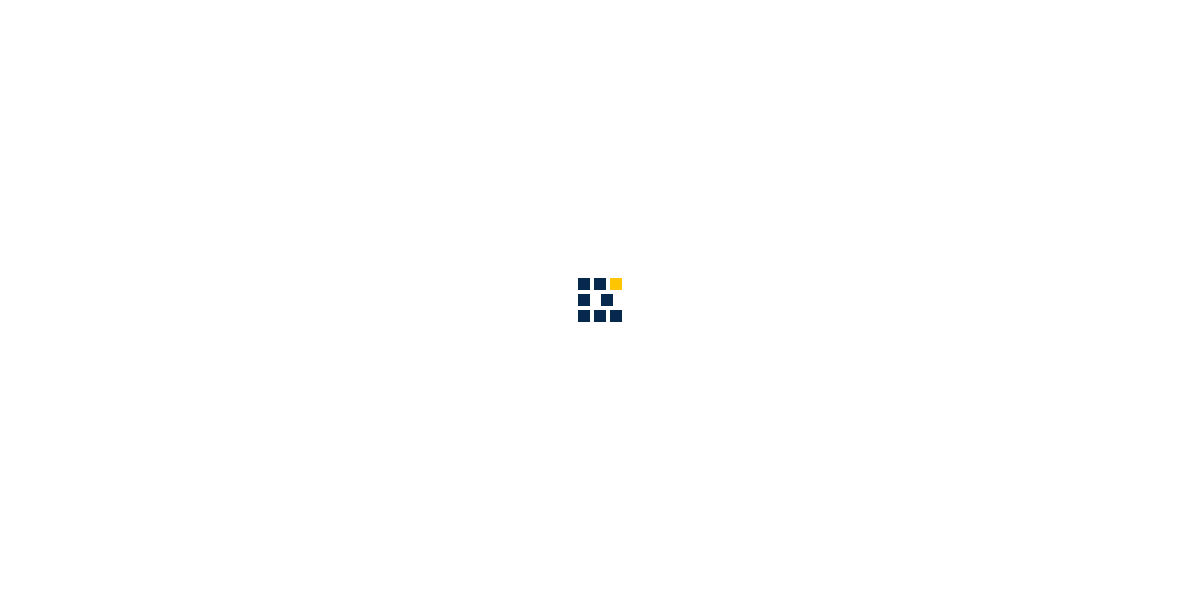

Clicked COURSES link in child window at (1052, 124) on text=COURSES
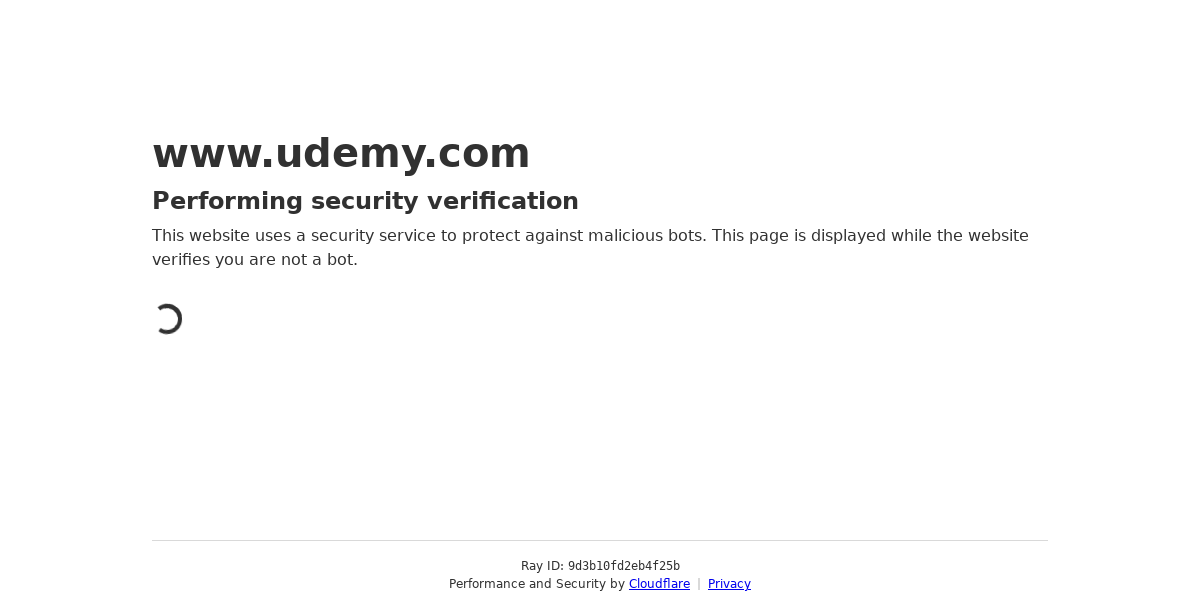

Retrieved main window title after interaction
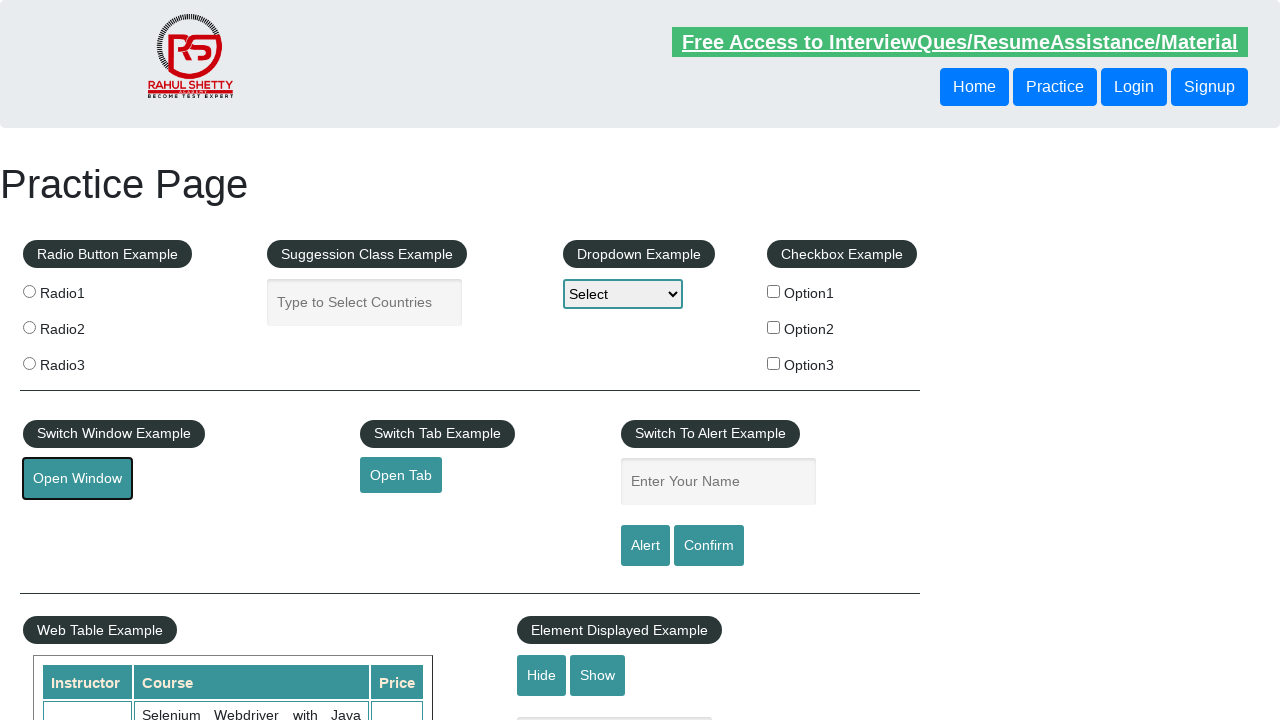

Closed child window
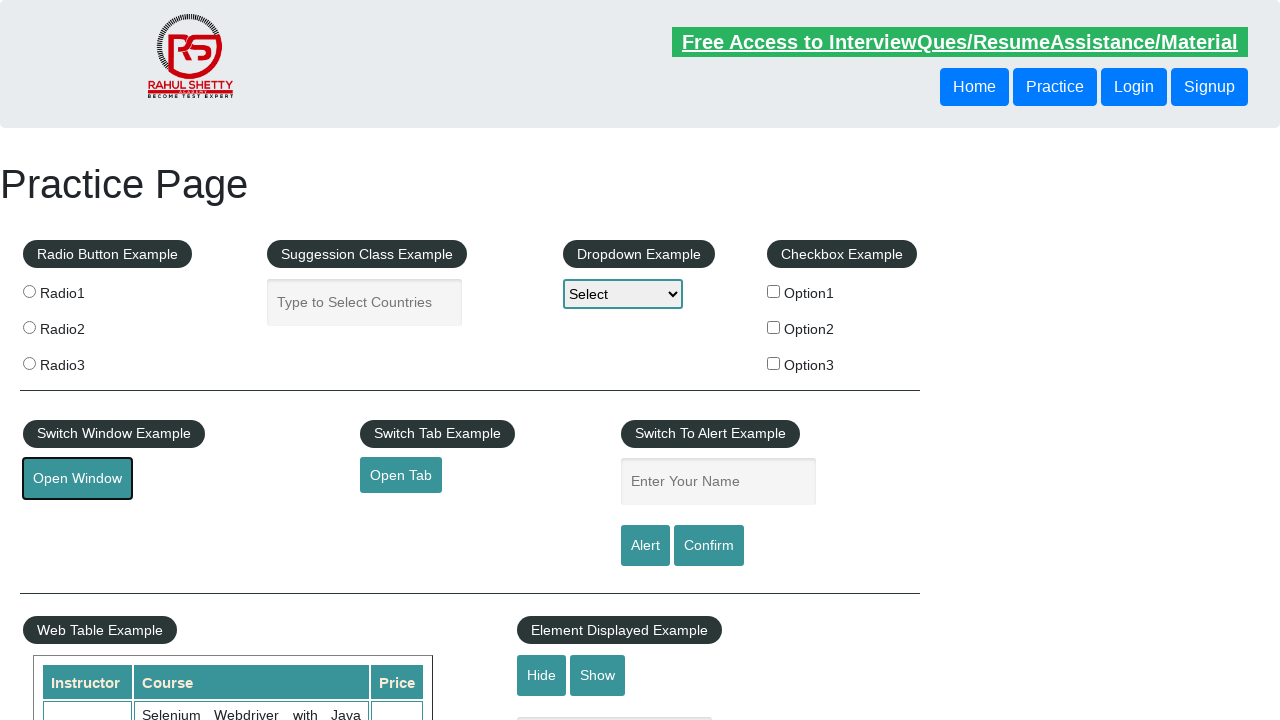

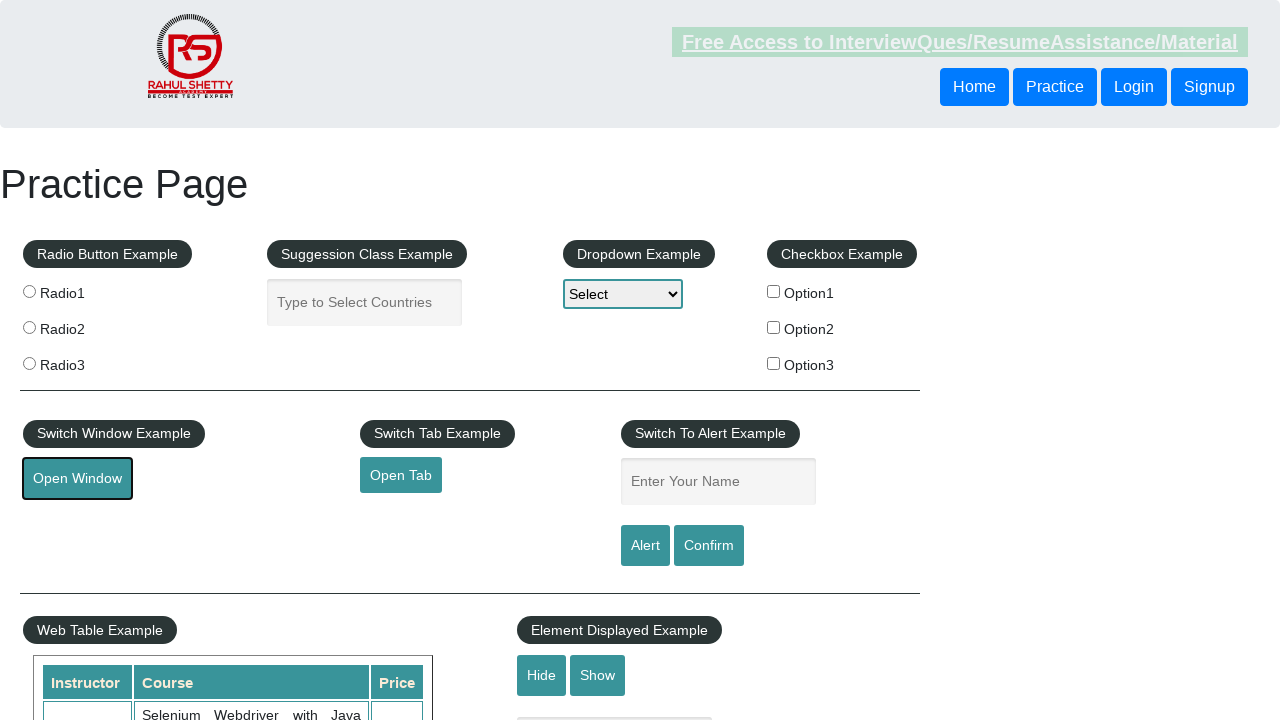